Tests browser back button navigation between filter views (All, Active, Completed)

Starting URL: https://demo.playwright.dev/todomvc

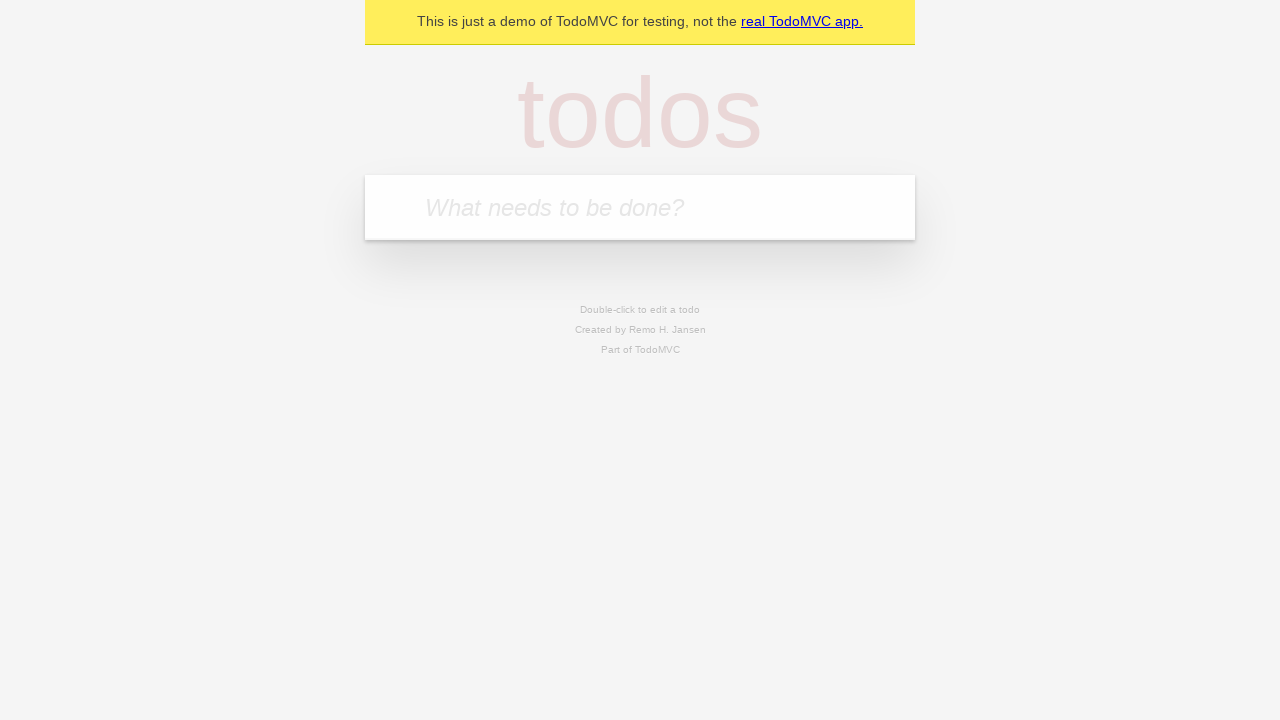

Filled todo input with 'buy some cheese' on internal:attr=[placeholder="What needs to be done?"i]
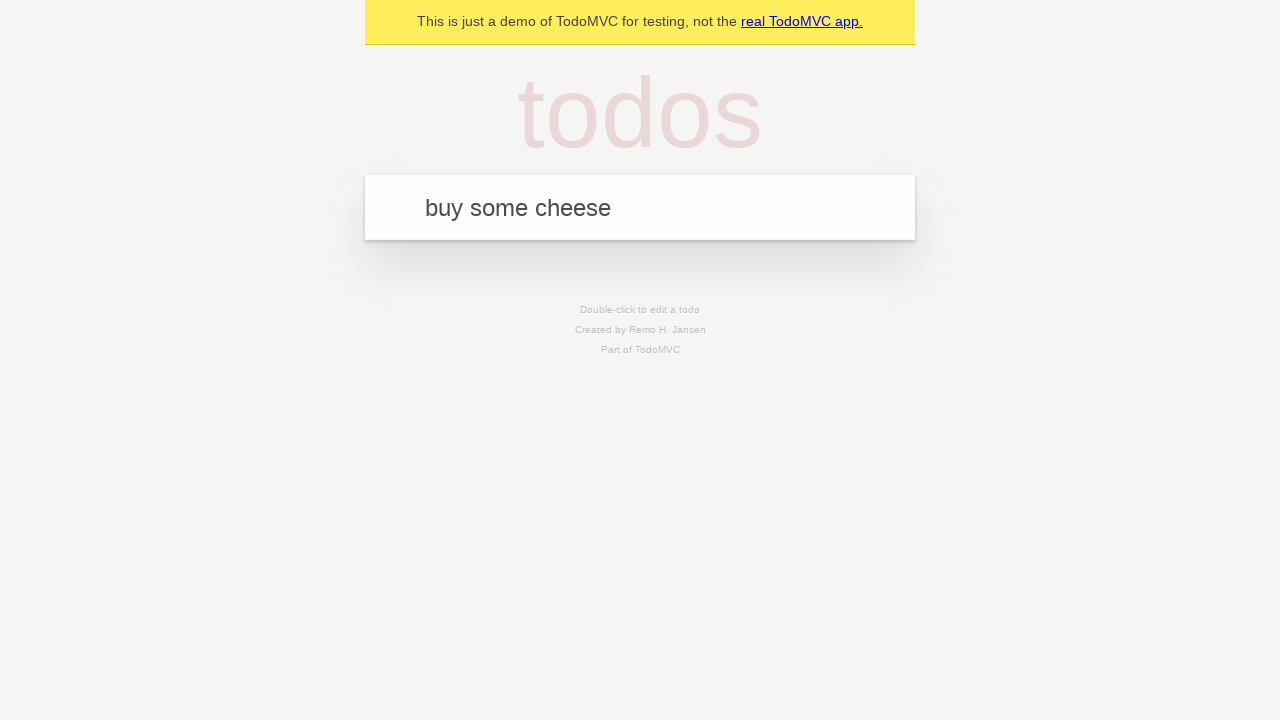

Pressed Enter to create first todo on internal:attr=[placeholder="What needs to be done?"i]
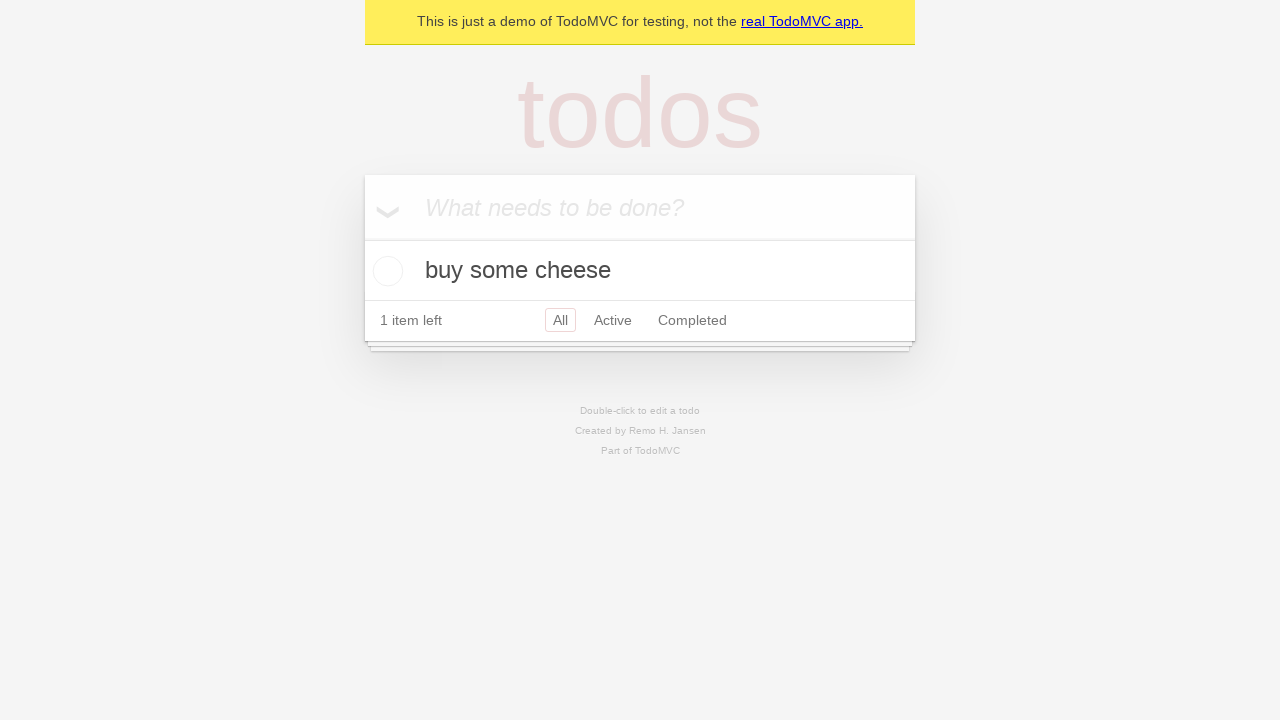

Filled todo input with 'feed the cat' on internal:attr=[placeholder="What needs to be done?"i]
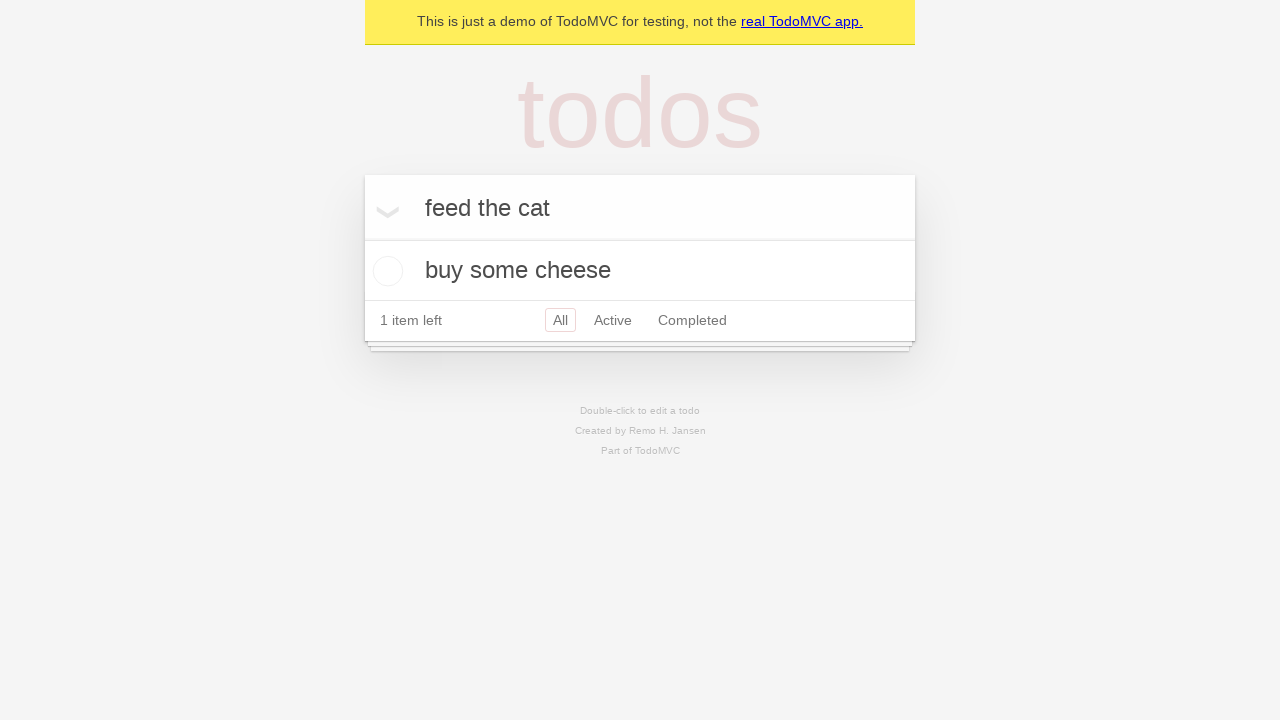

Pressed Enter to create second todo on internal:attr=[placeholder="What needs to be done?"i]
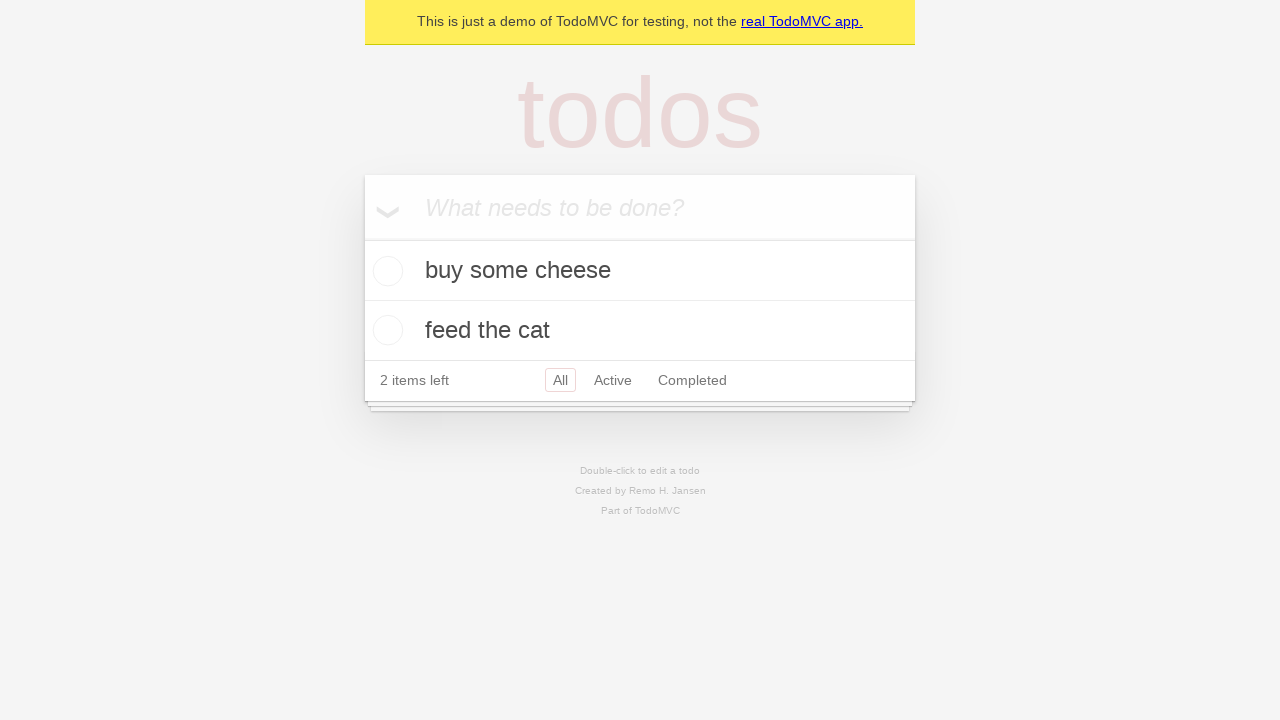

Filled todo input with 'book a doctors appointment' on internal:attr=[placeholder="What needs to be done?"i]
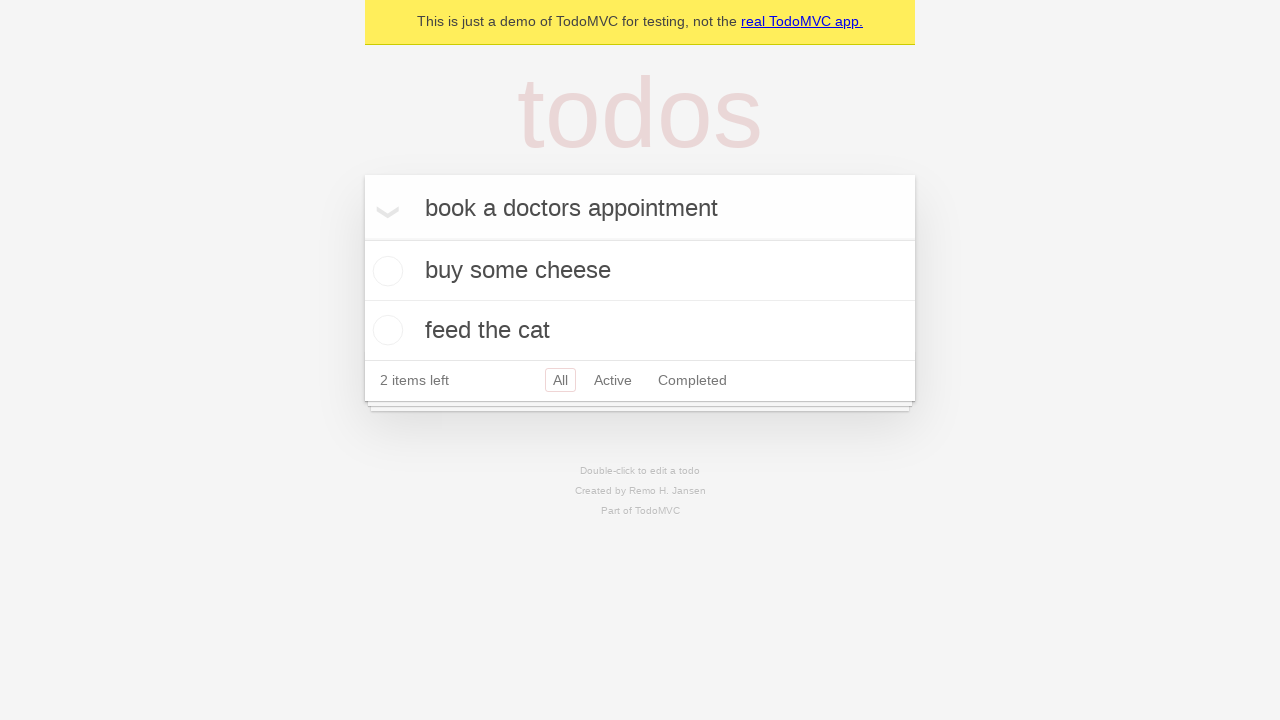

Pressed Enter to create third todo on internal:attr=[placeholder="What needs to be done?"i]
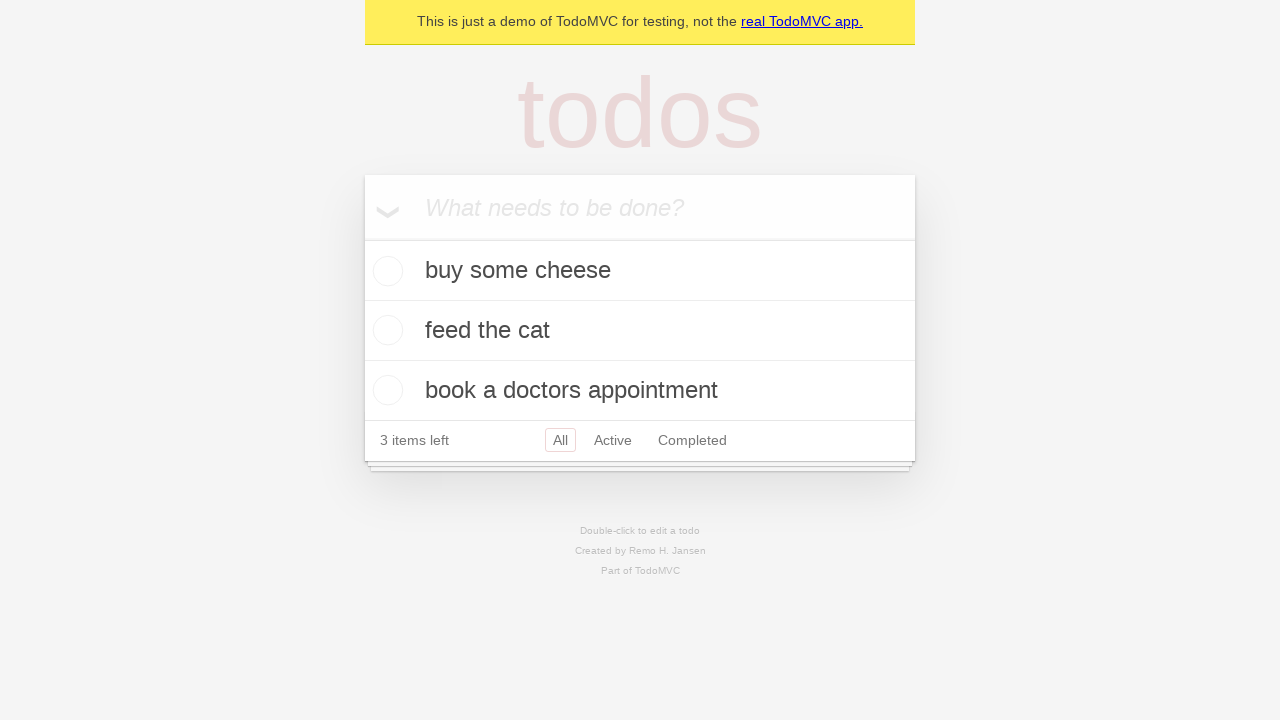

Marked second todo 'feed the cat' as complete at (385, 330) on internal:testid=[data-testid="todo-item"s] >> nth=1 >> internal:role=checkbox
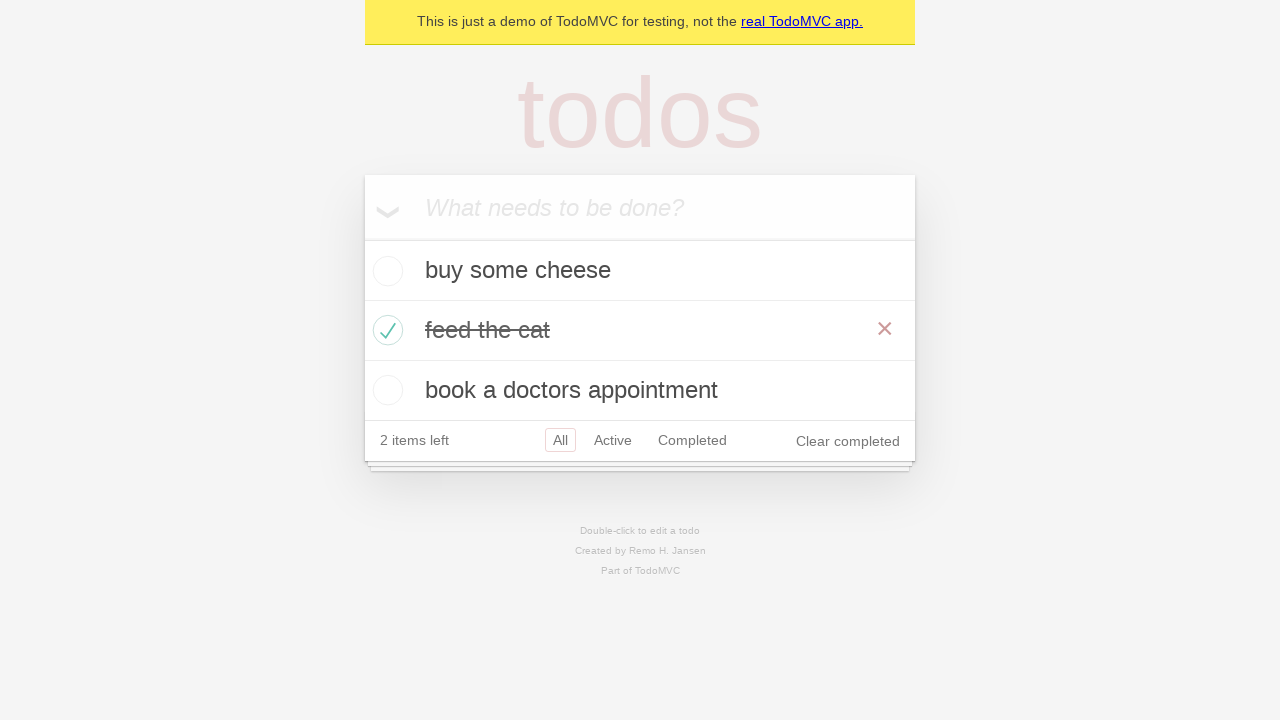

Clicked 'All' filter to show all todos at (560, 440) on internal:role=link[name="All"i]
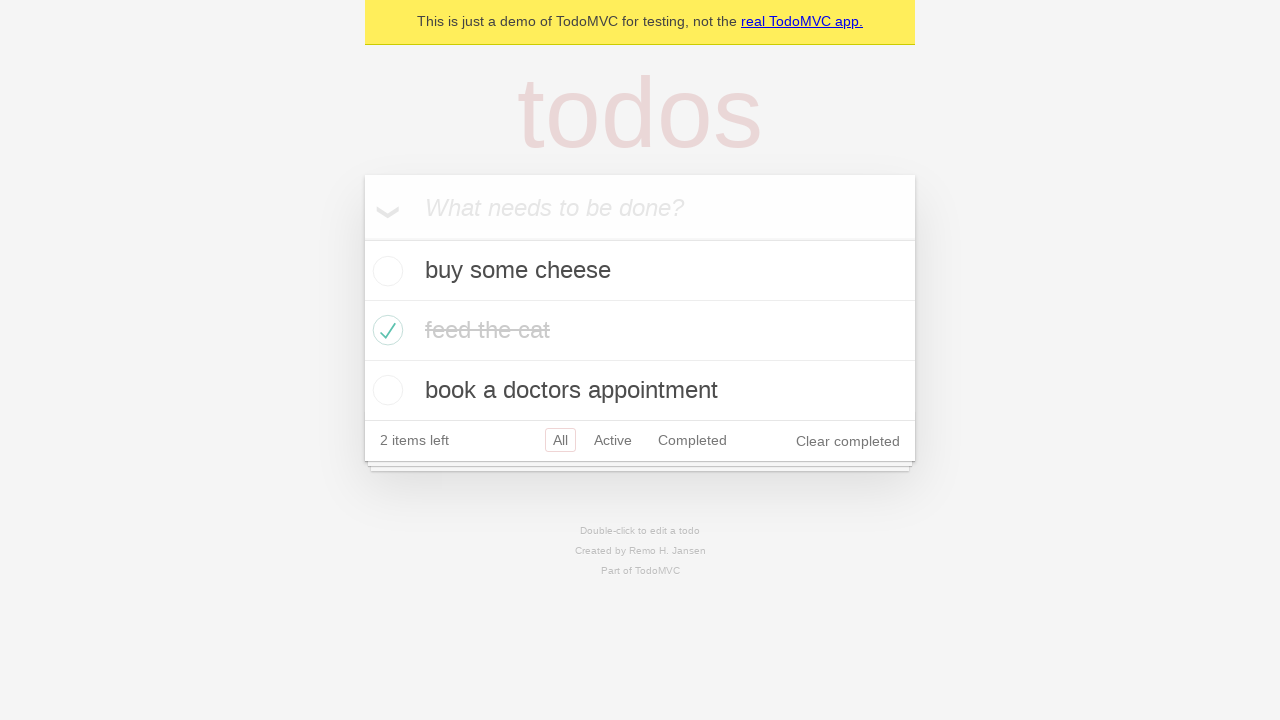

Clicked 'Active' filter to show active todos only at (613, 440) on internal:role=link[name="Active"i]
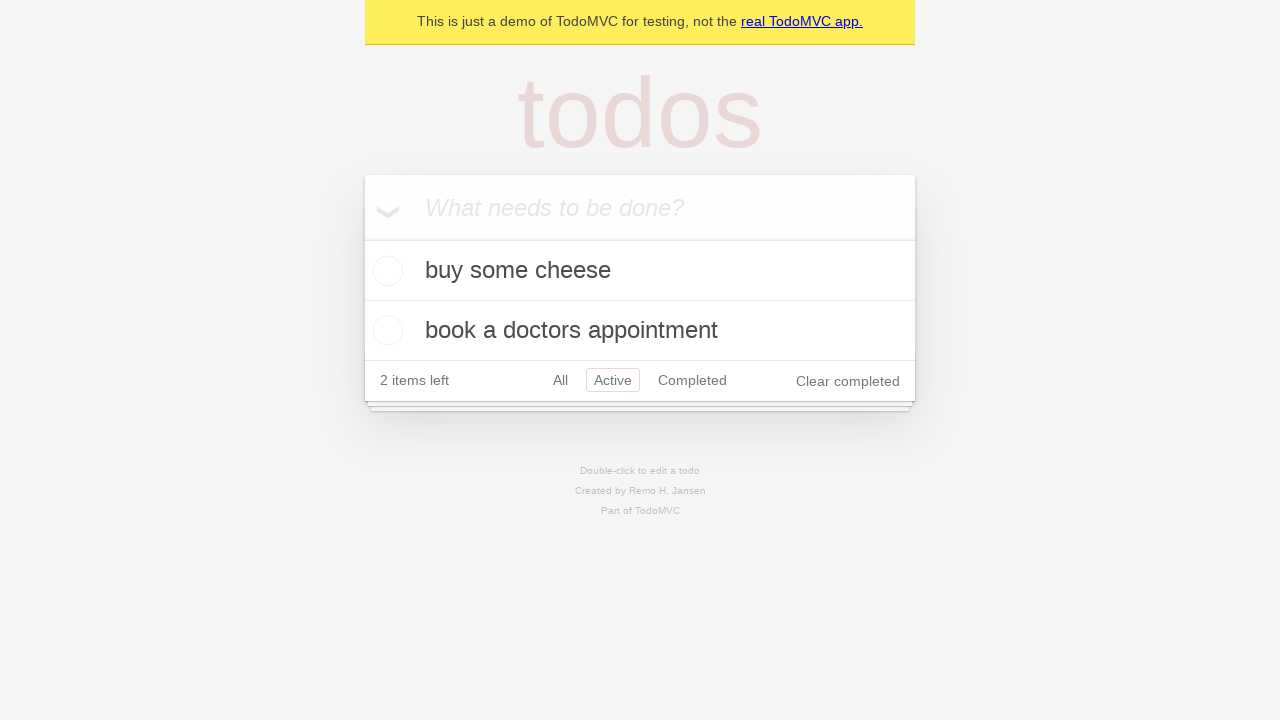

Clicked 'Completed' filter to show completed todos only at (692, 380) on internal:role=link[name="Completed"i]
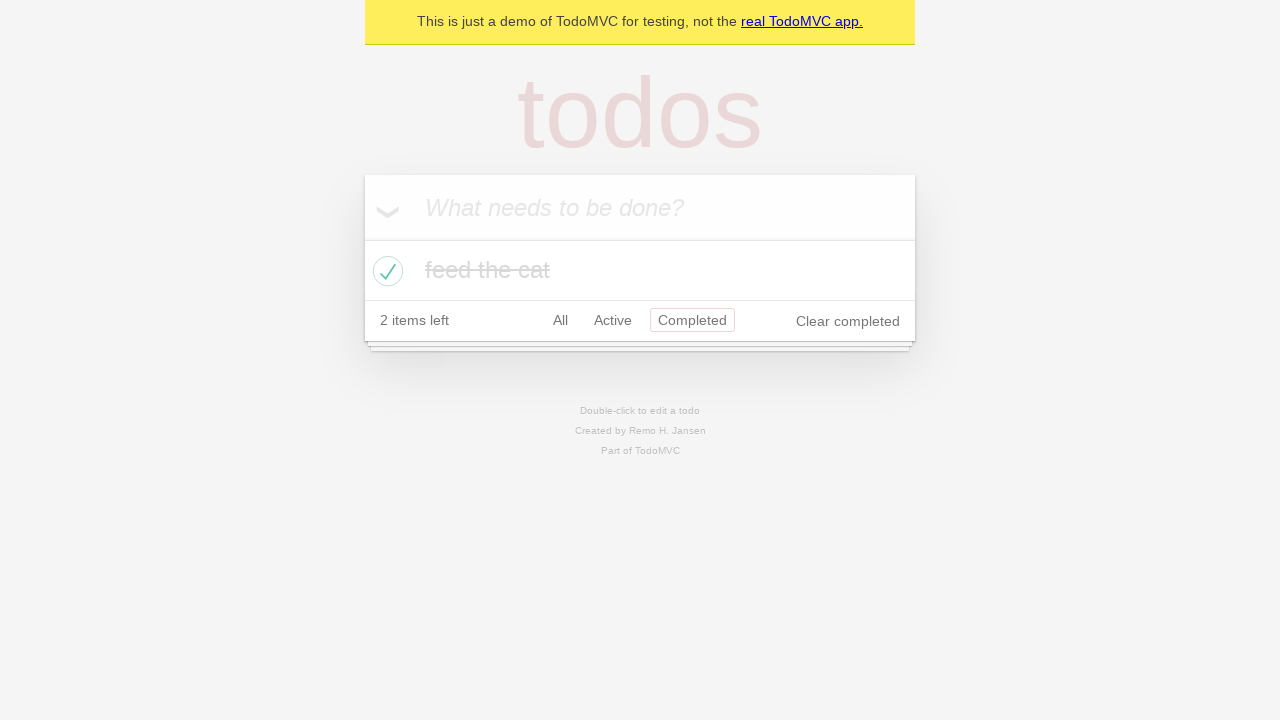

Navigated back to 'Active' filter view
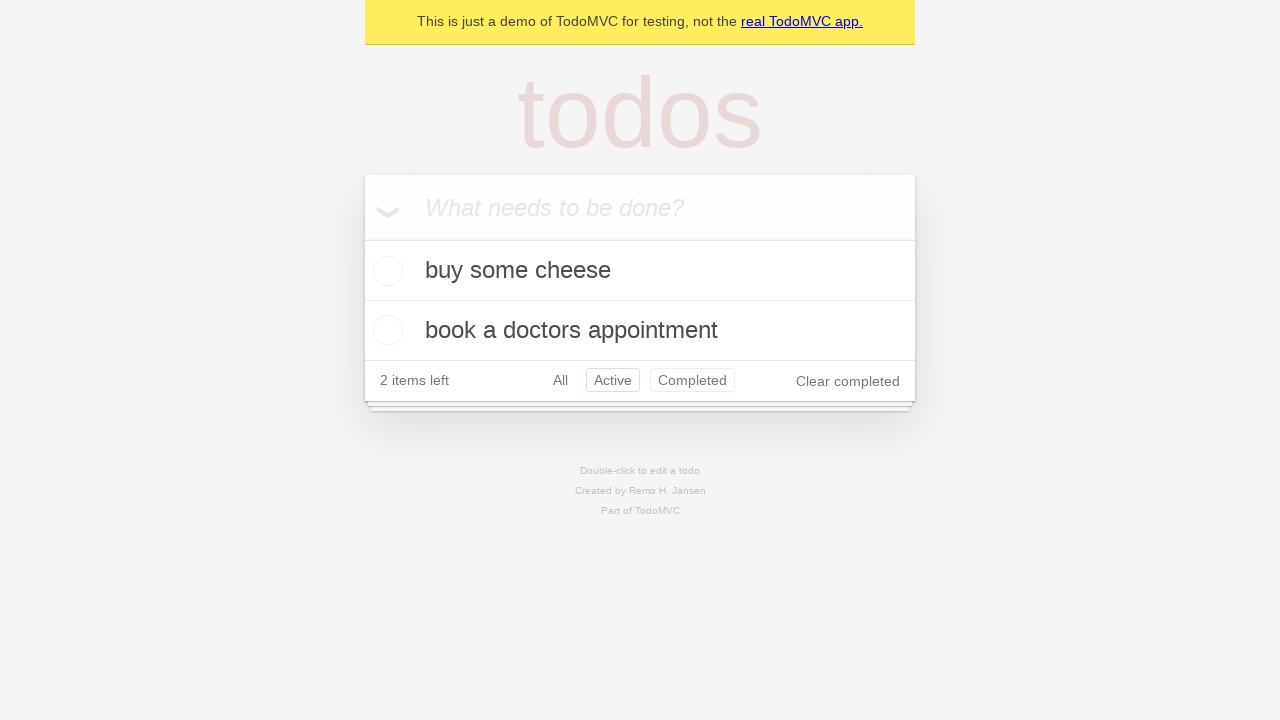

Navigated back to 'All' filter view
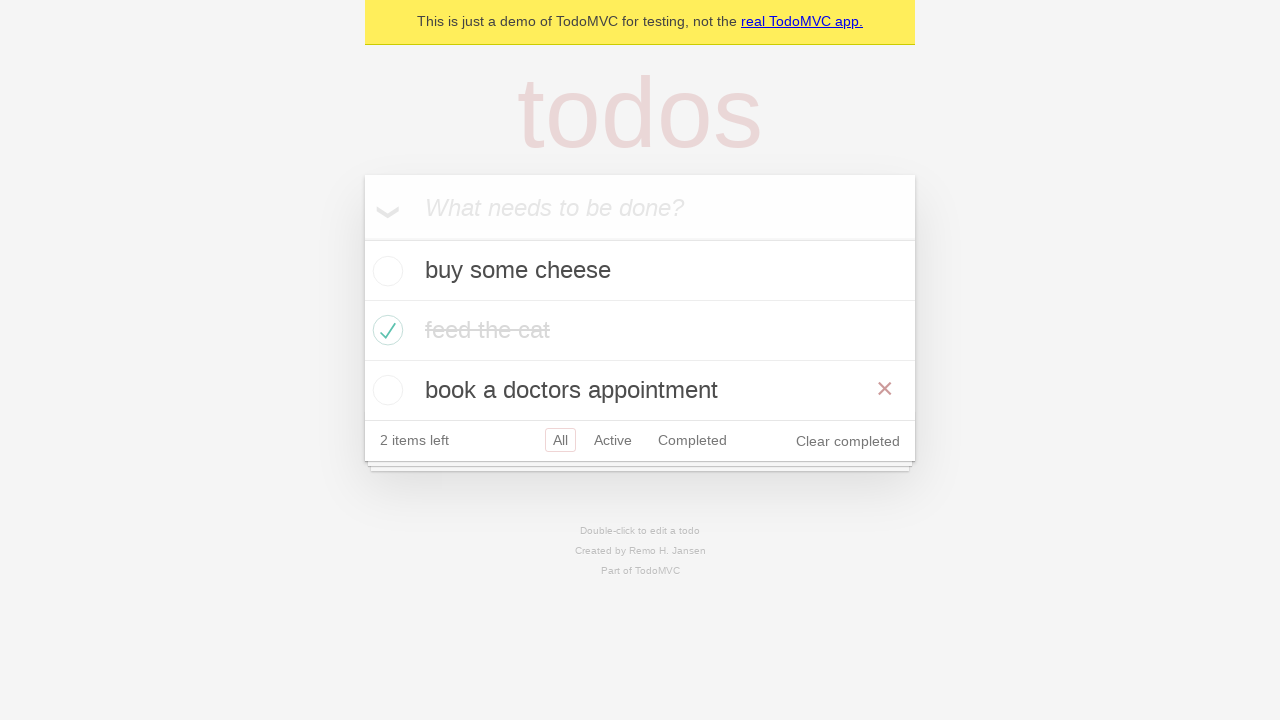

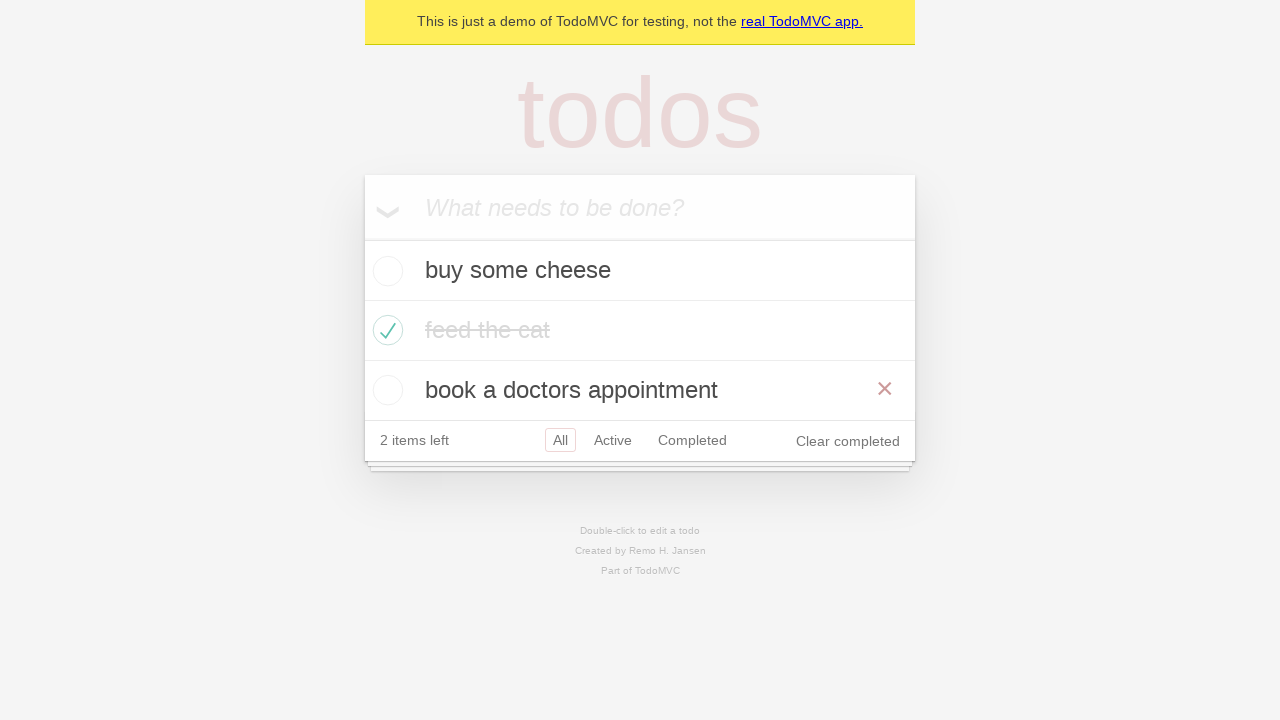